Locates a button element by its name attribute and verifies its id and value attributes

Starting URL: https://kristinek.github.io/site/examples/locators

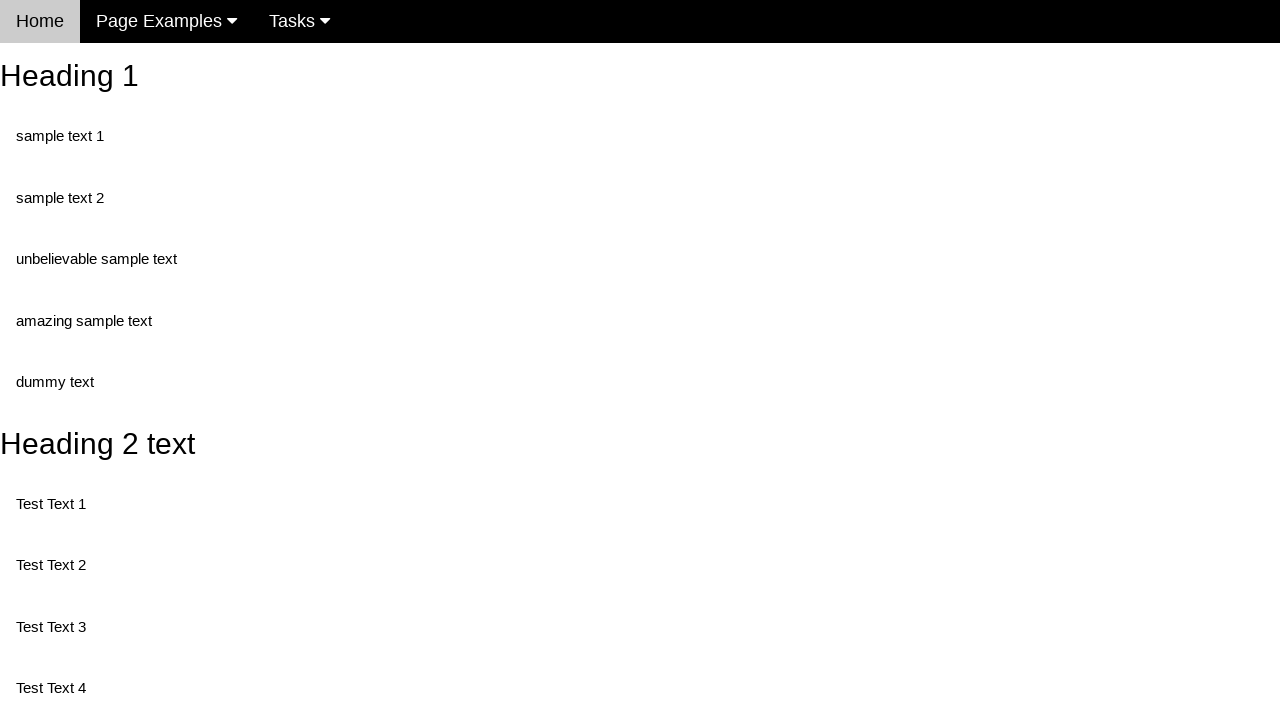

Navigated to locators example page
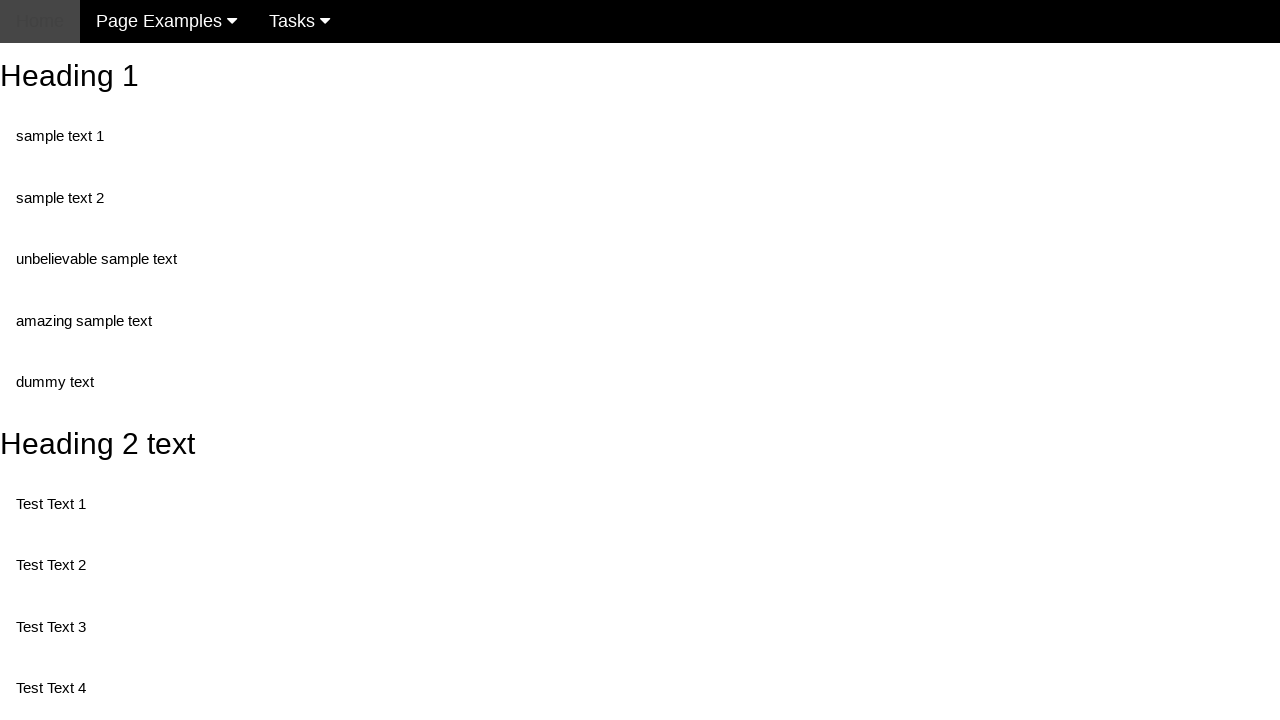

Located button element by name attribute 'randomButton2'
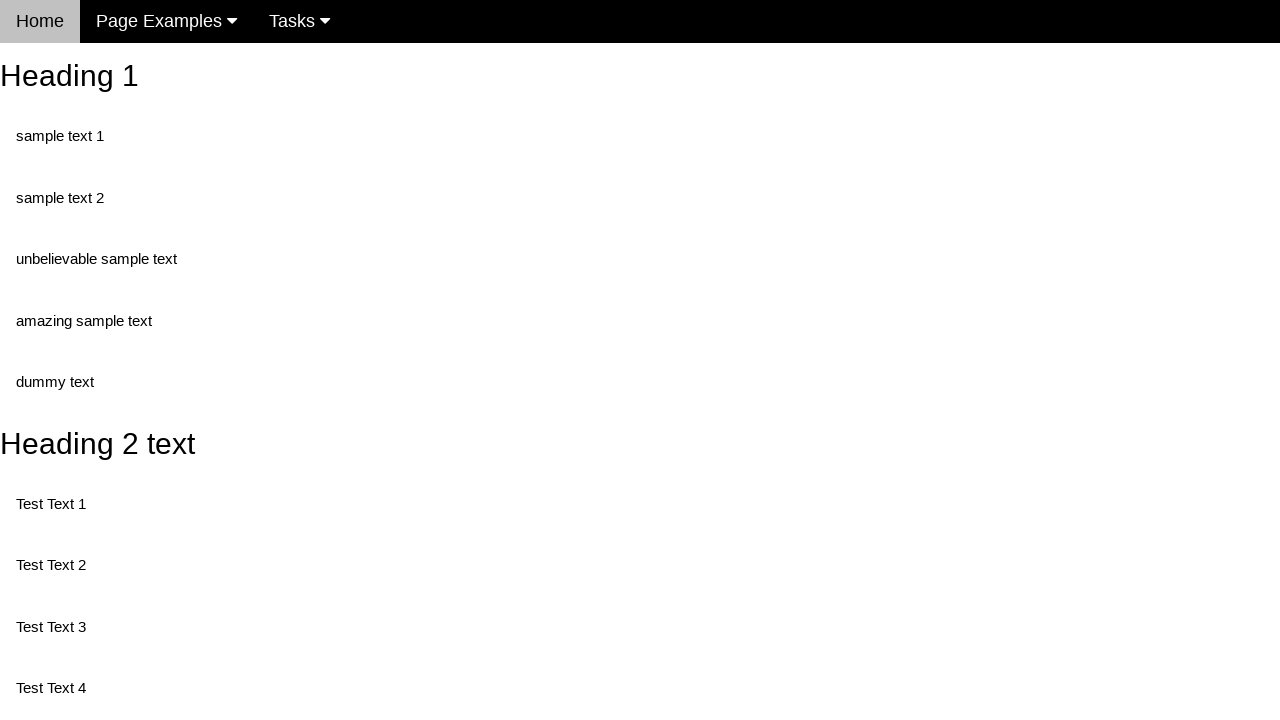

Button element is visible and ready
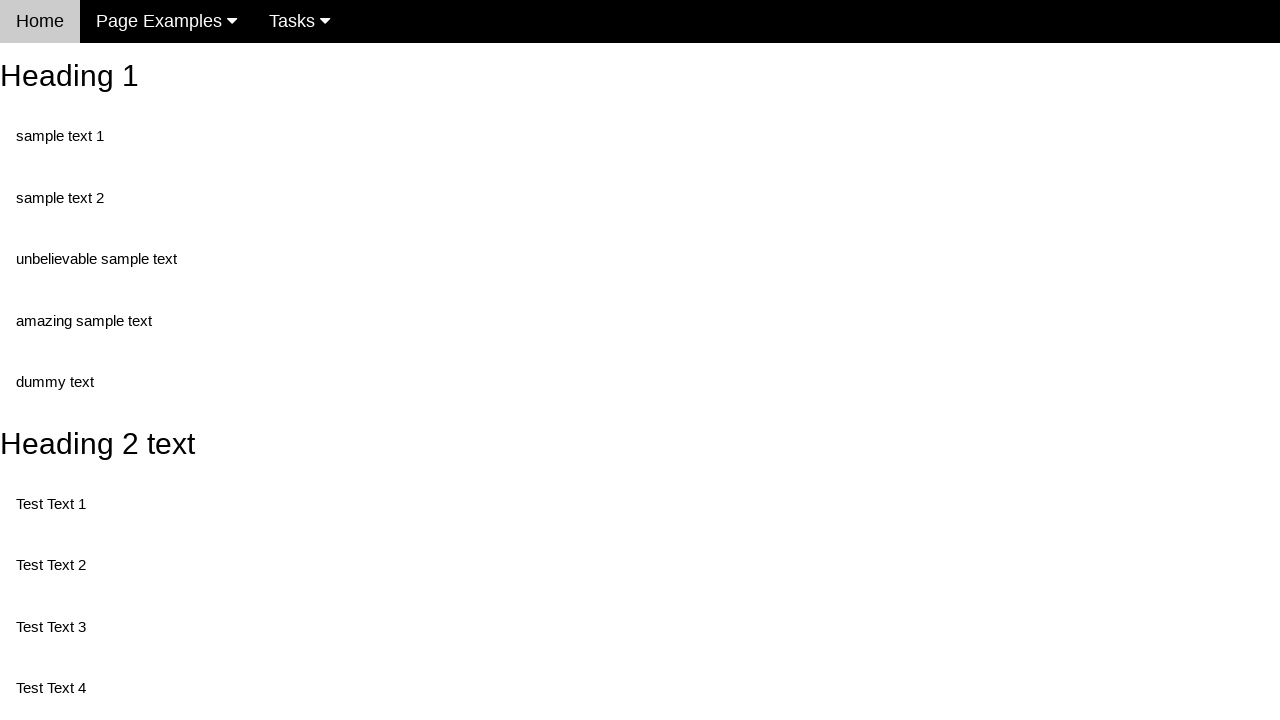

Retrieved button id attribute: buttonId
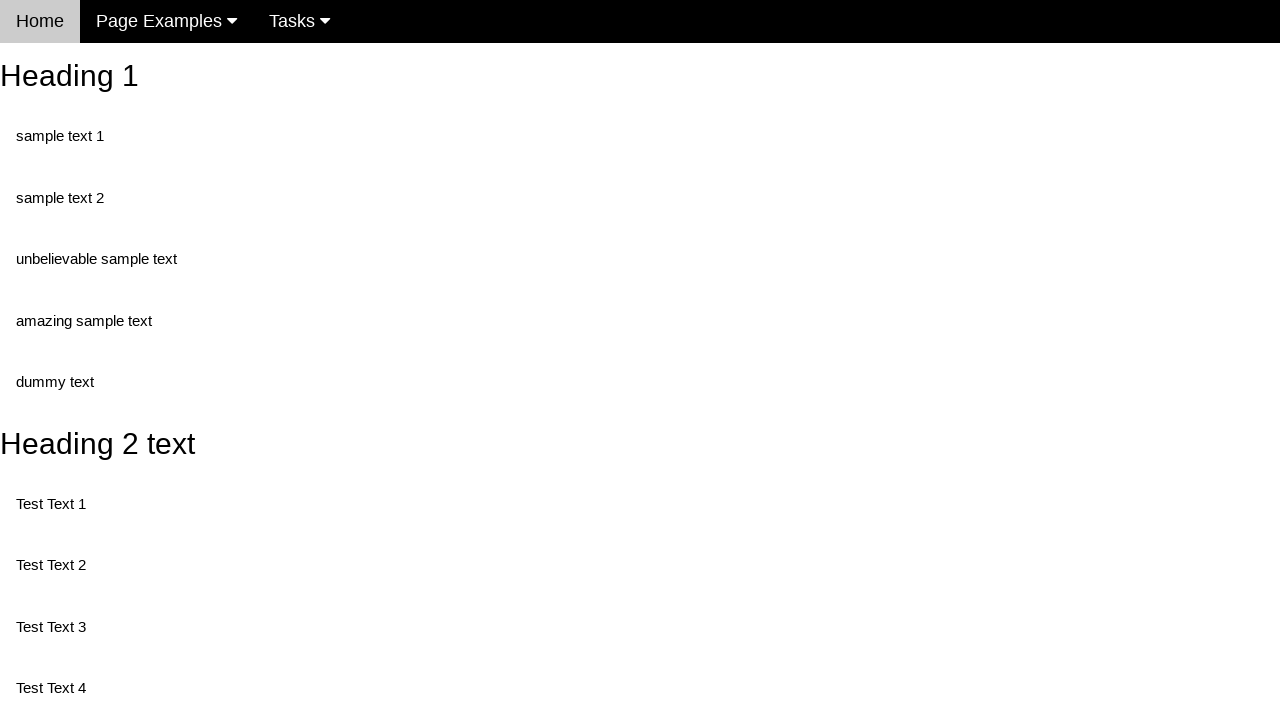

Verified button id attribute is not None
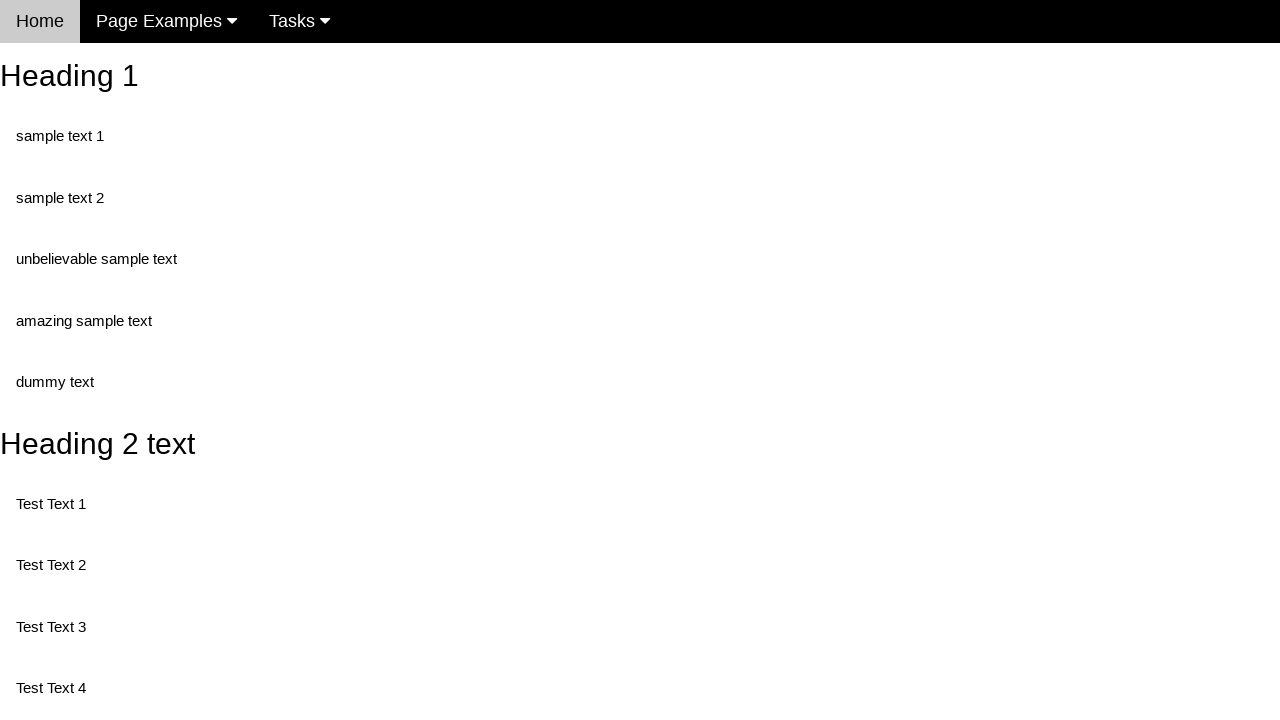

Retrieved button value attribute: This is also a button
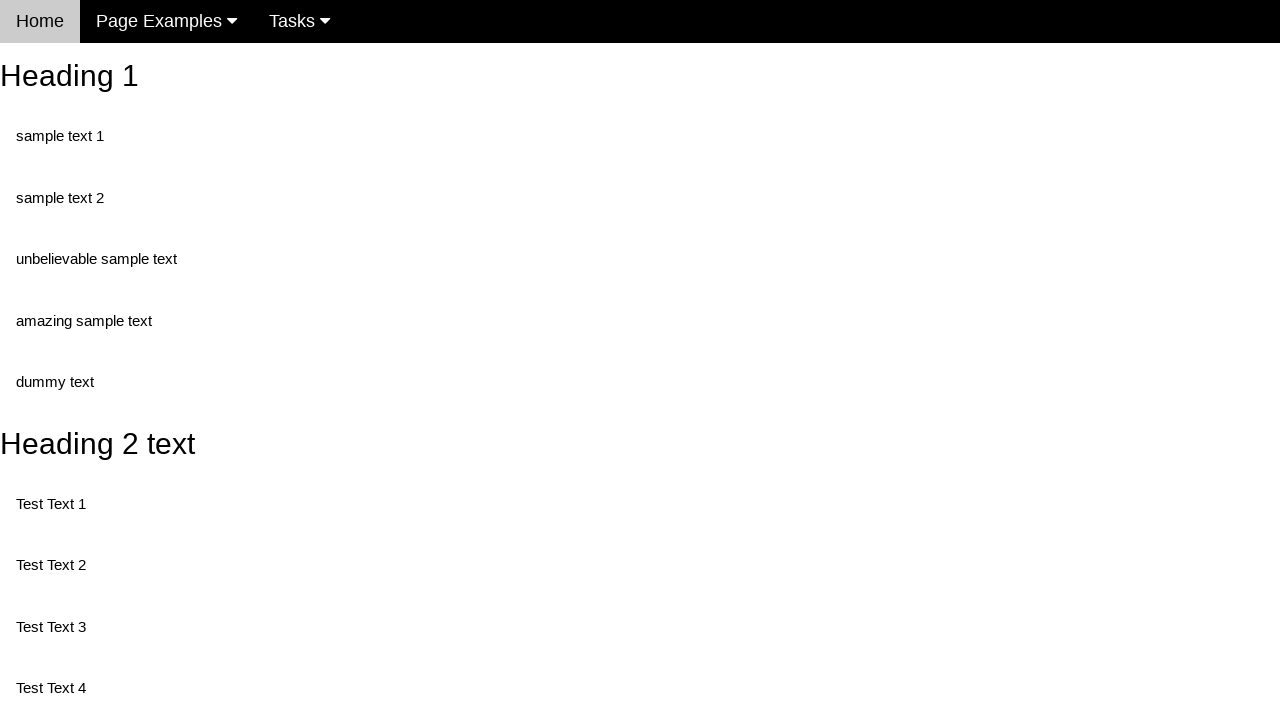

Verified button value attribute is not None
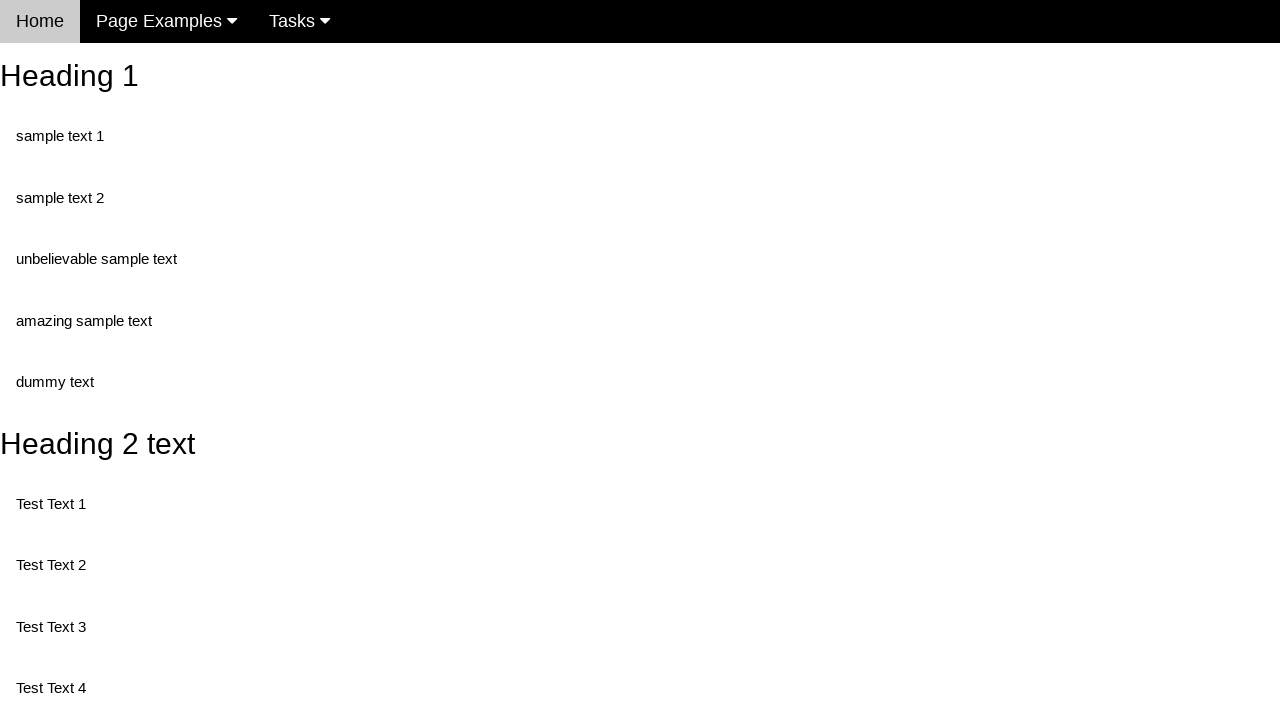

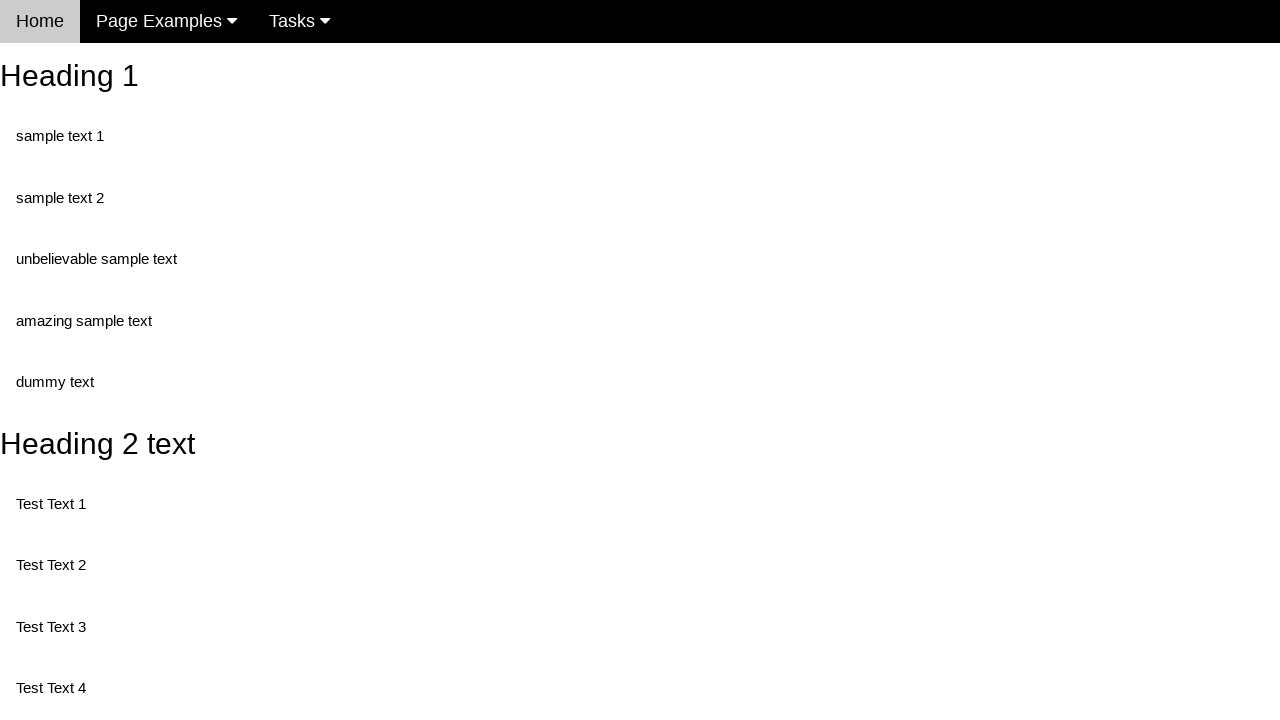